Tests radio button selection functionality by clicking various radio buttons on a form

Starting URL: http://test.rubywatir.com/radios.php

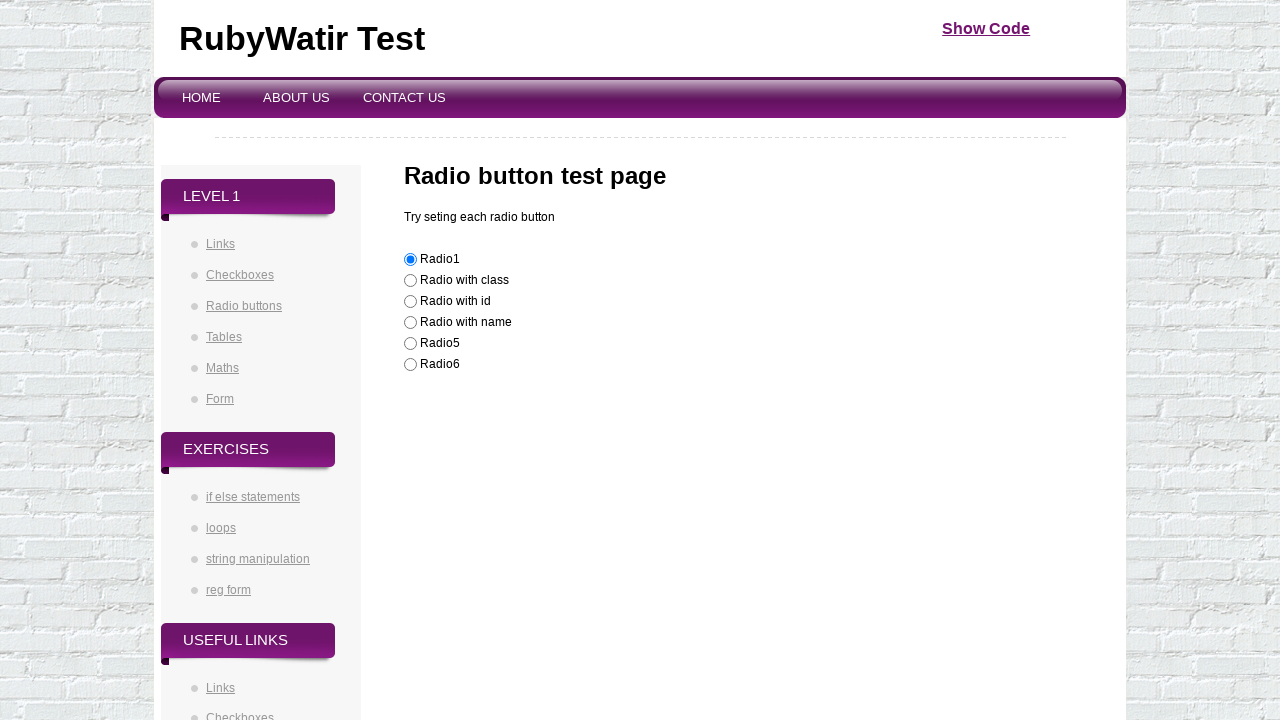

Clicked Radio1 button at (410, 260) on xpath=//*[@id="content"]/div/div/div[2]/p/input[1]
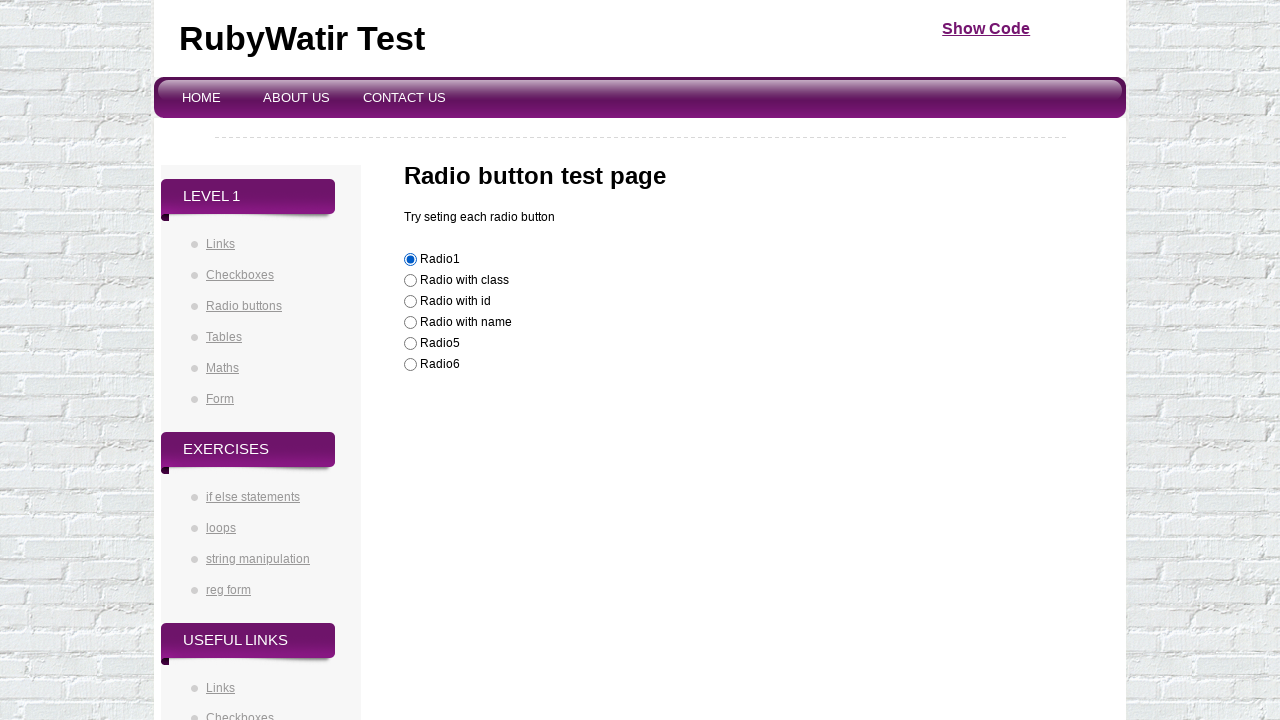

Clicked Radio with class at (410, 281) on xpath=//*[@id="content"]/div/div/div[2]/p/input[2]
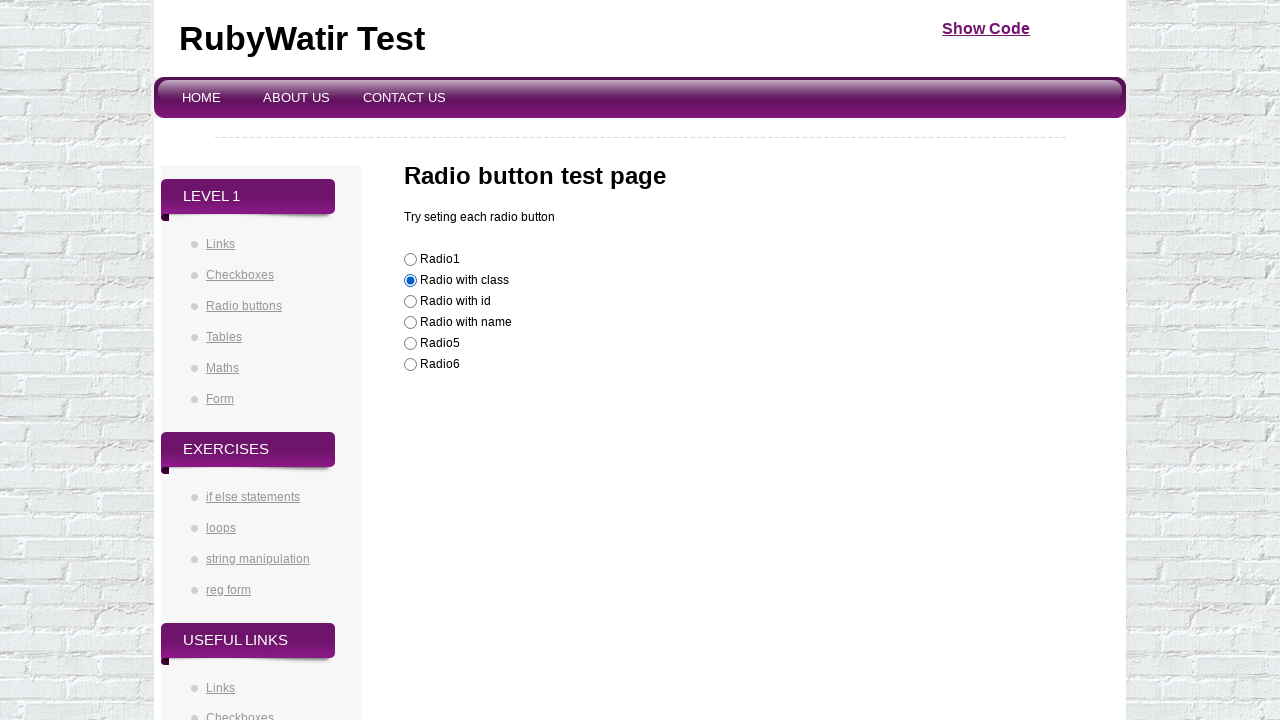

Clicked Radio with id at (410, 302) on xpath=//*[@id="content"]/div/div/div[2]/p/input[3]
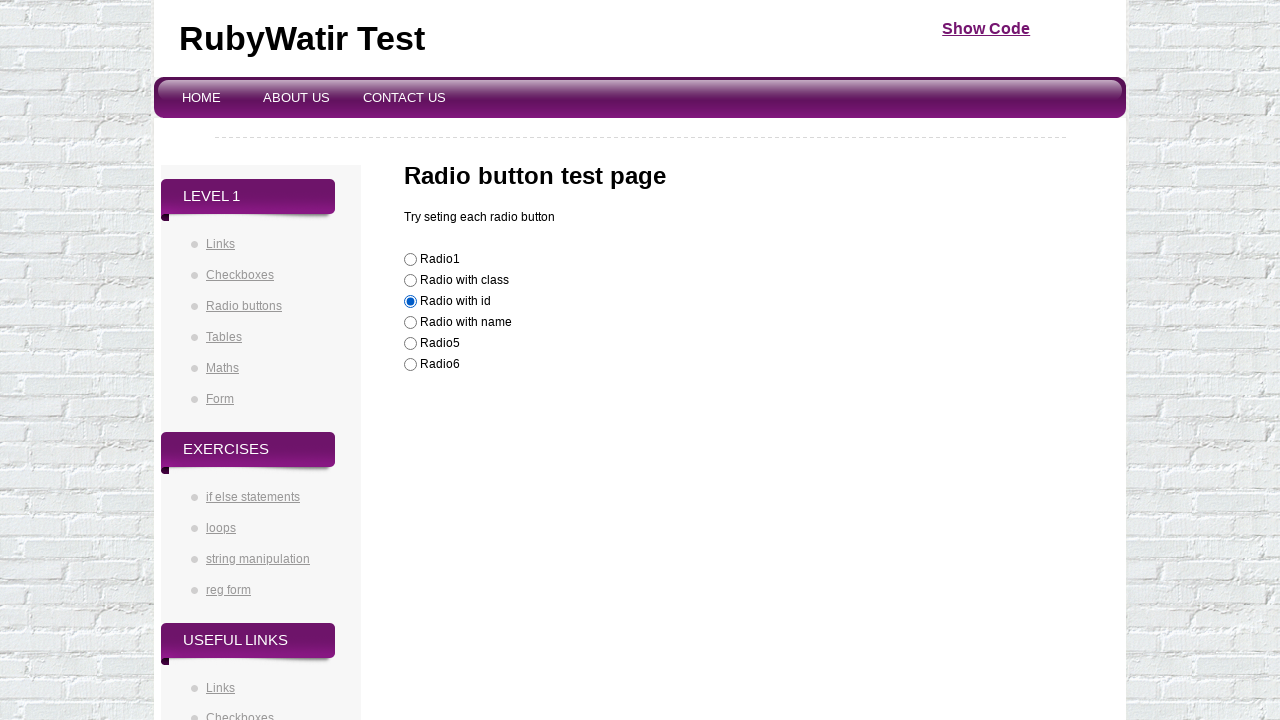

Clicked Radio with name at (410, 323) on xpath=//*[@id="content"]/div/div/div[2]/p/input[4]
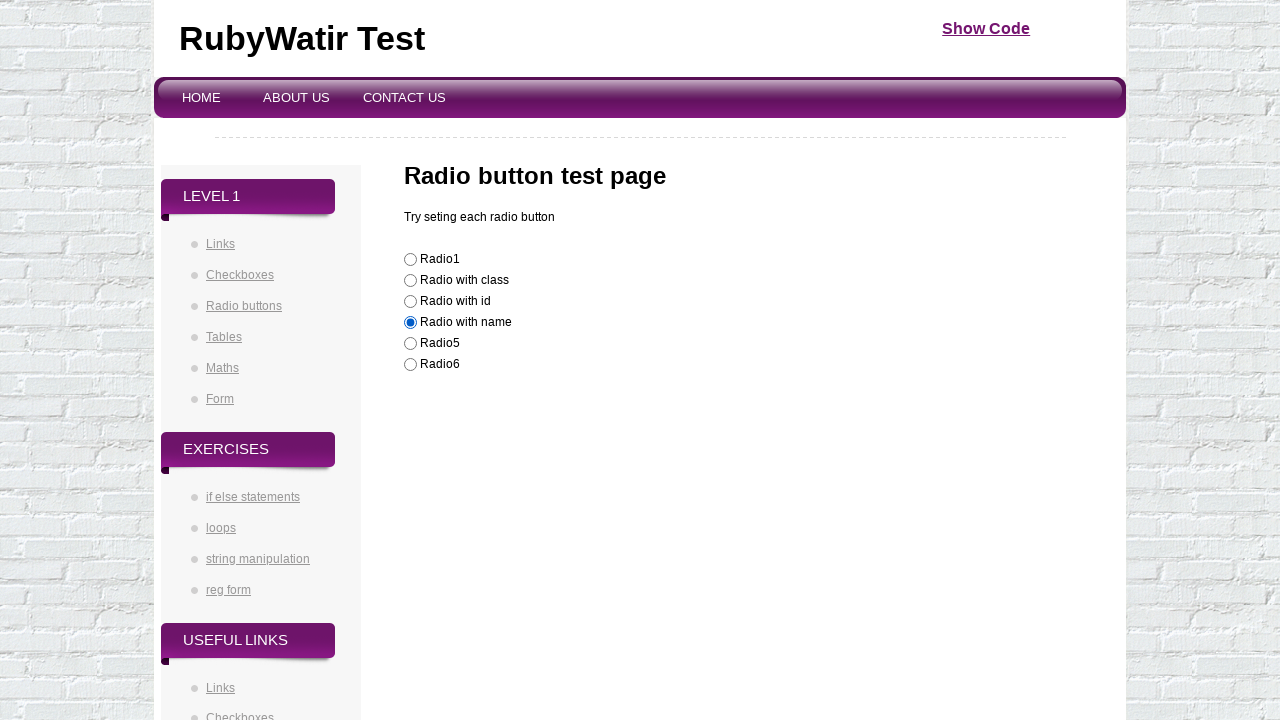

Clicked Radio5 button at (410, 344) on xpath=//*[@id="content"]/div/div/div[2]/p/input[5]
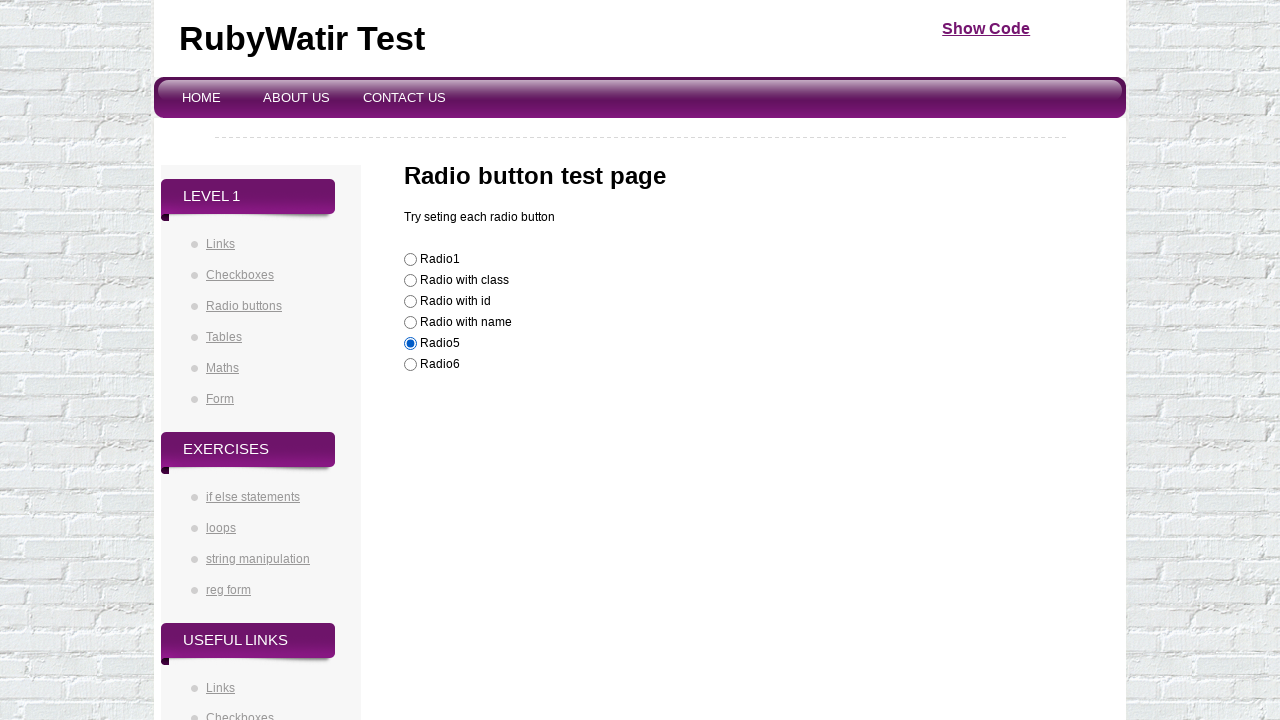

Clicked Radio6 button at (410, 365) on xpath=//*[@id="content"]/div/div/div[2]/p/input[6]
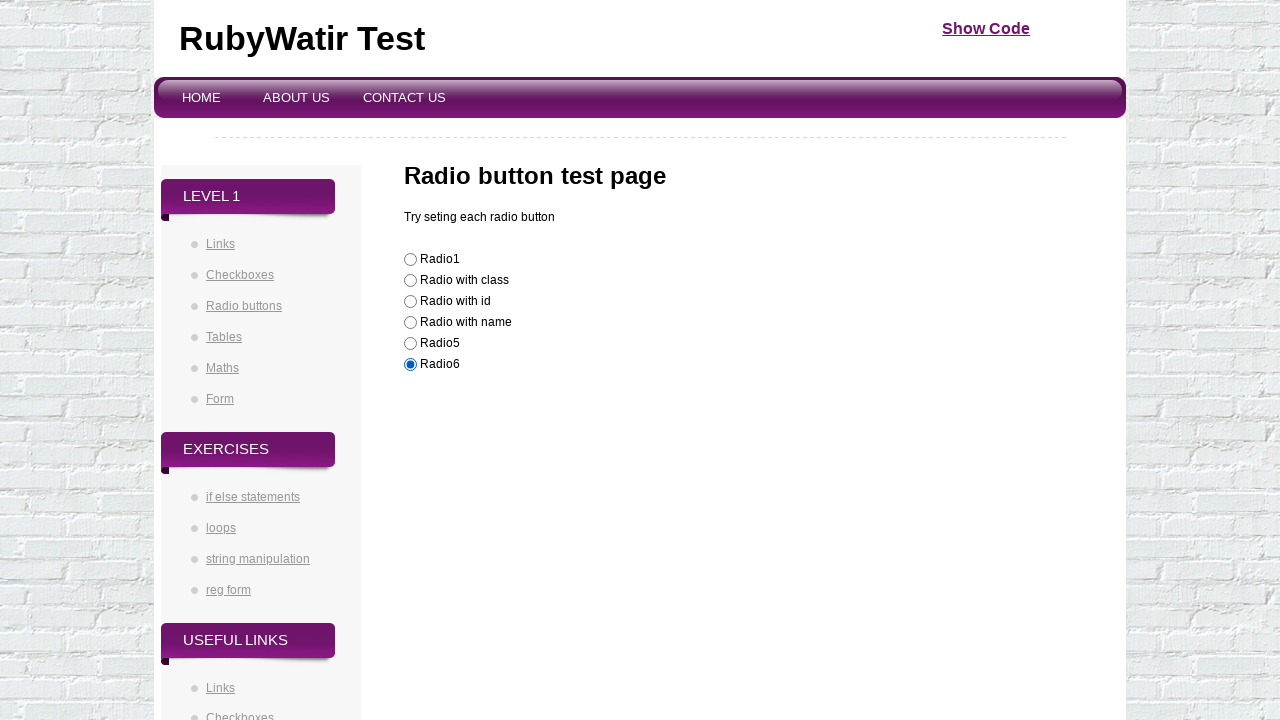

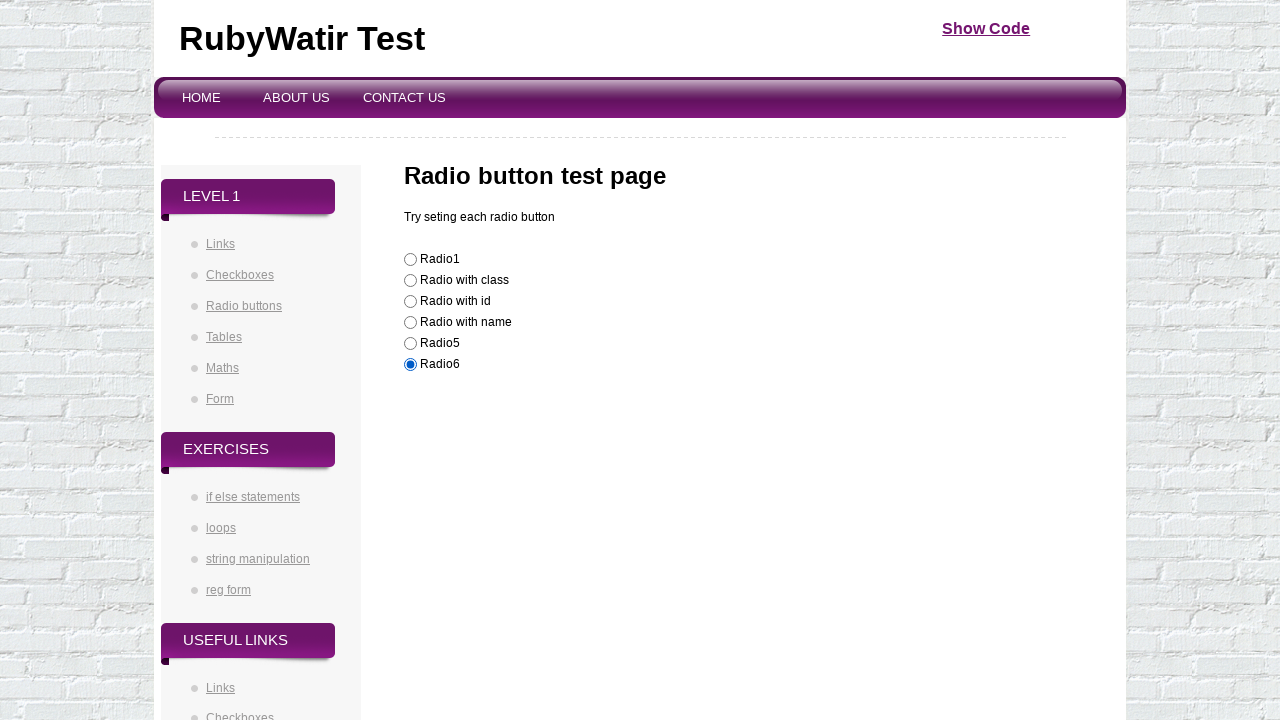